Verifies that an error message is displayed when attempting to login without entering a password

Starting URL: https://www.saucedemo.com/

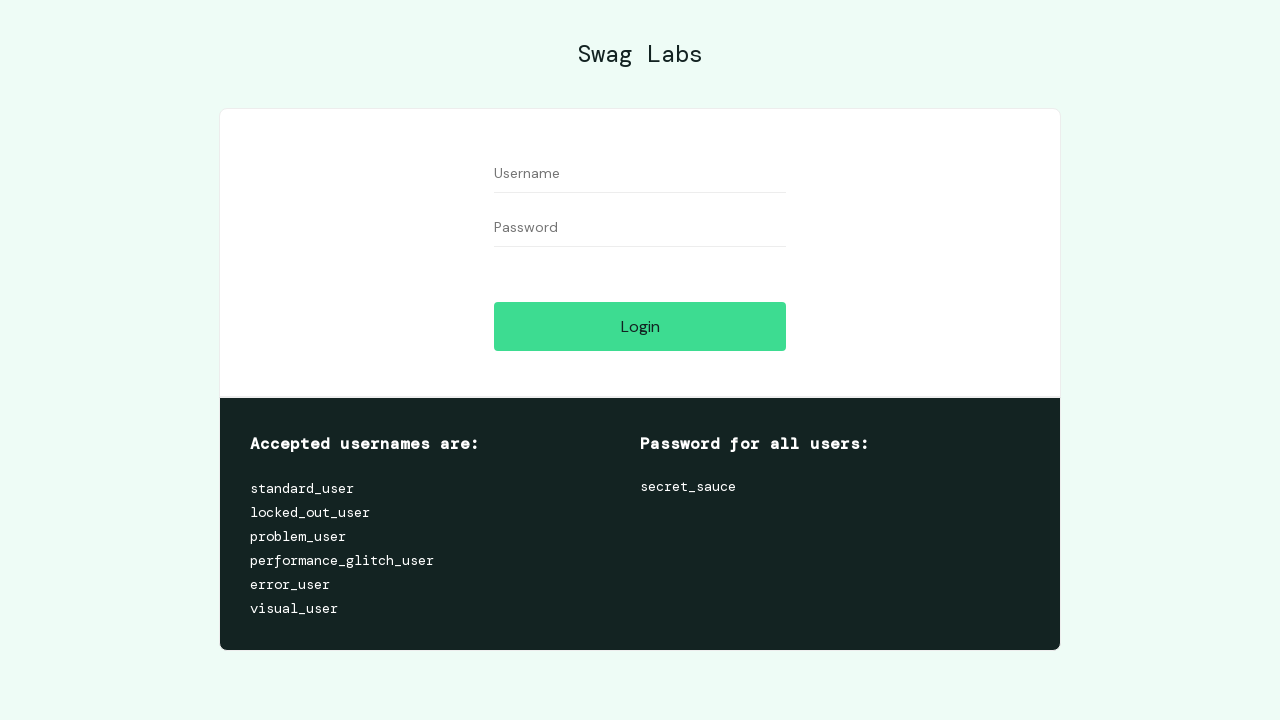

Filled username field with 'standard_user' on #user-name
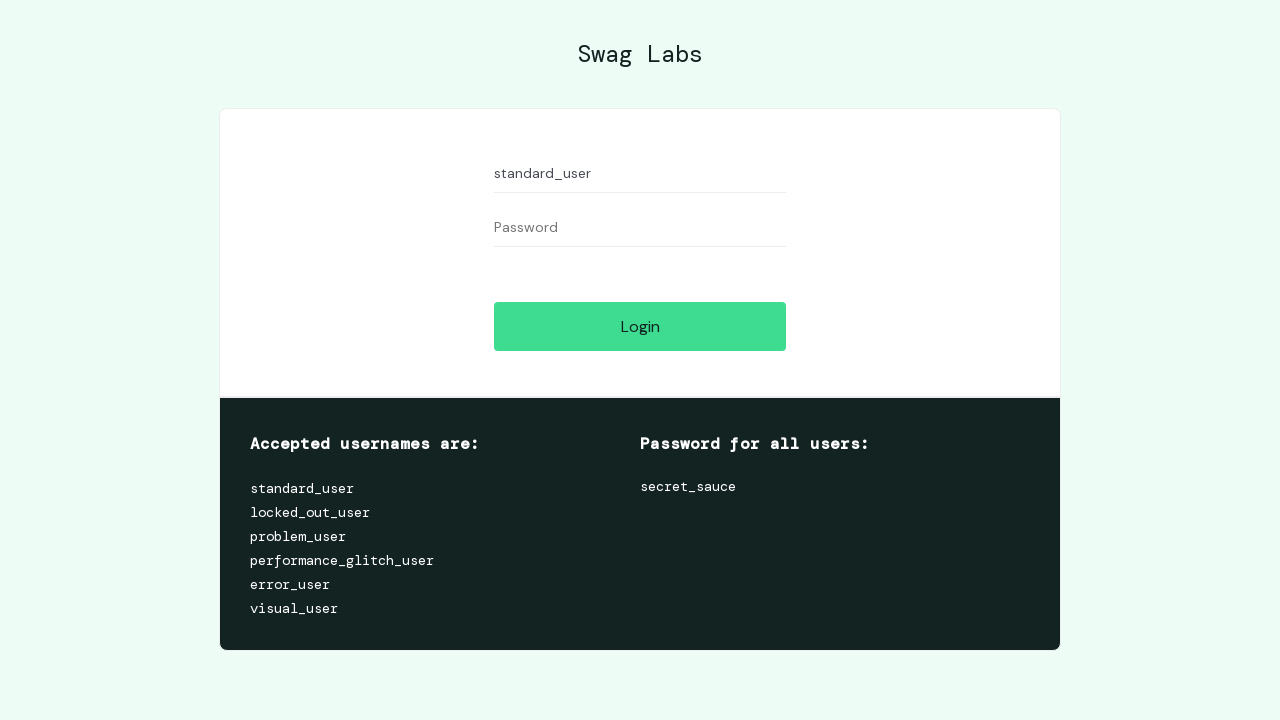

Clicked login button without entering password at (640, 326) on #login-button
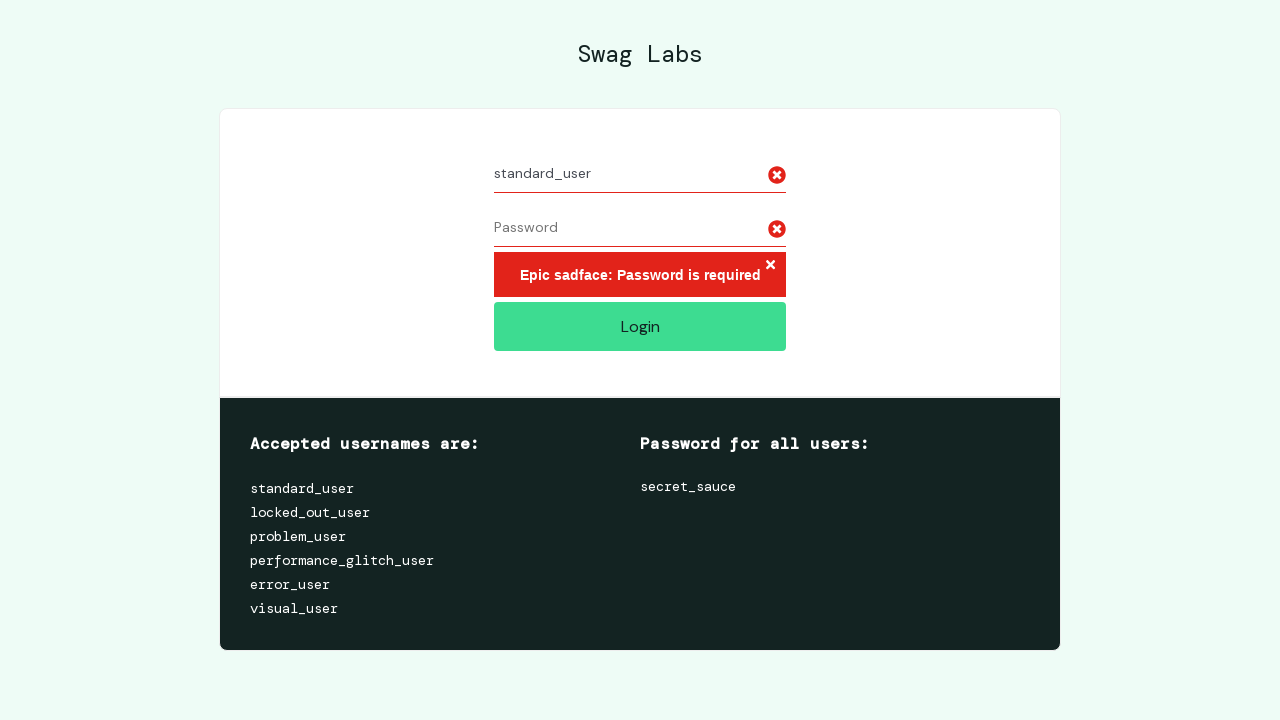

Error message displayed when password is missing
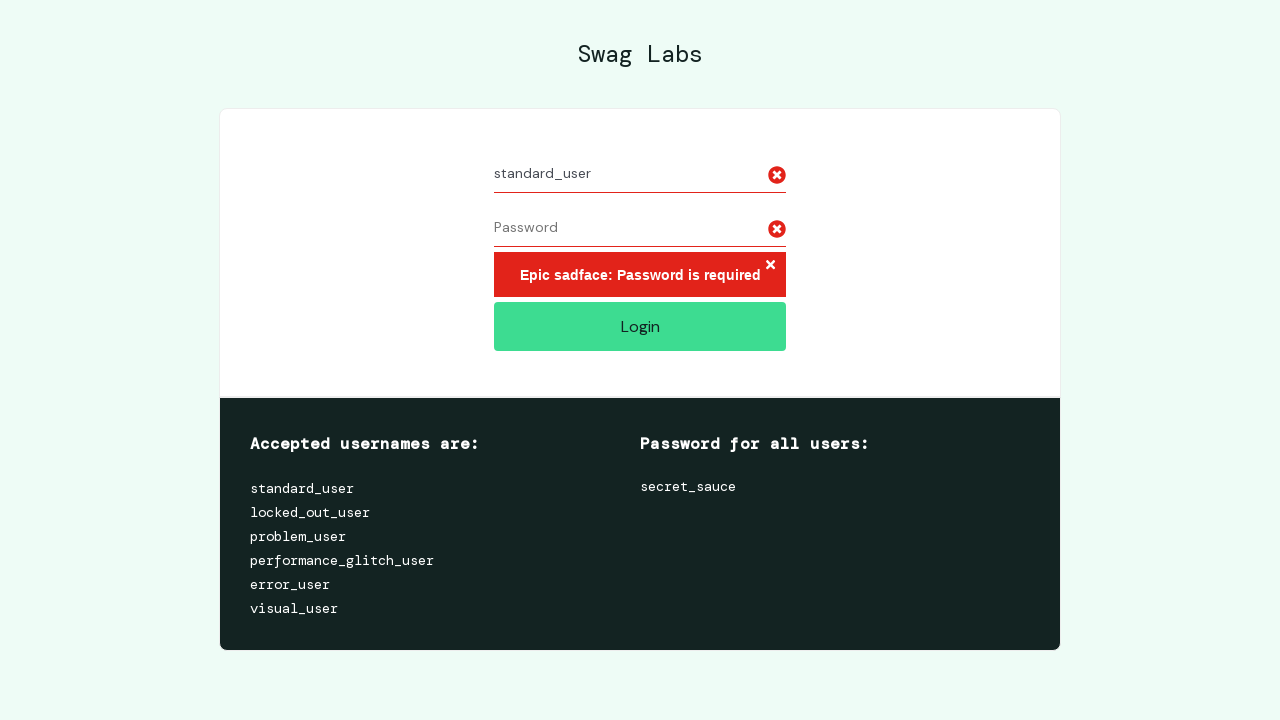

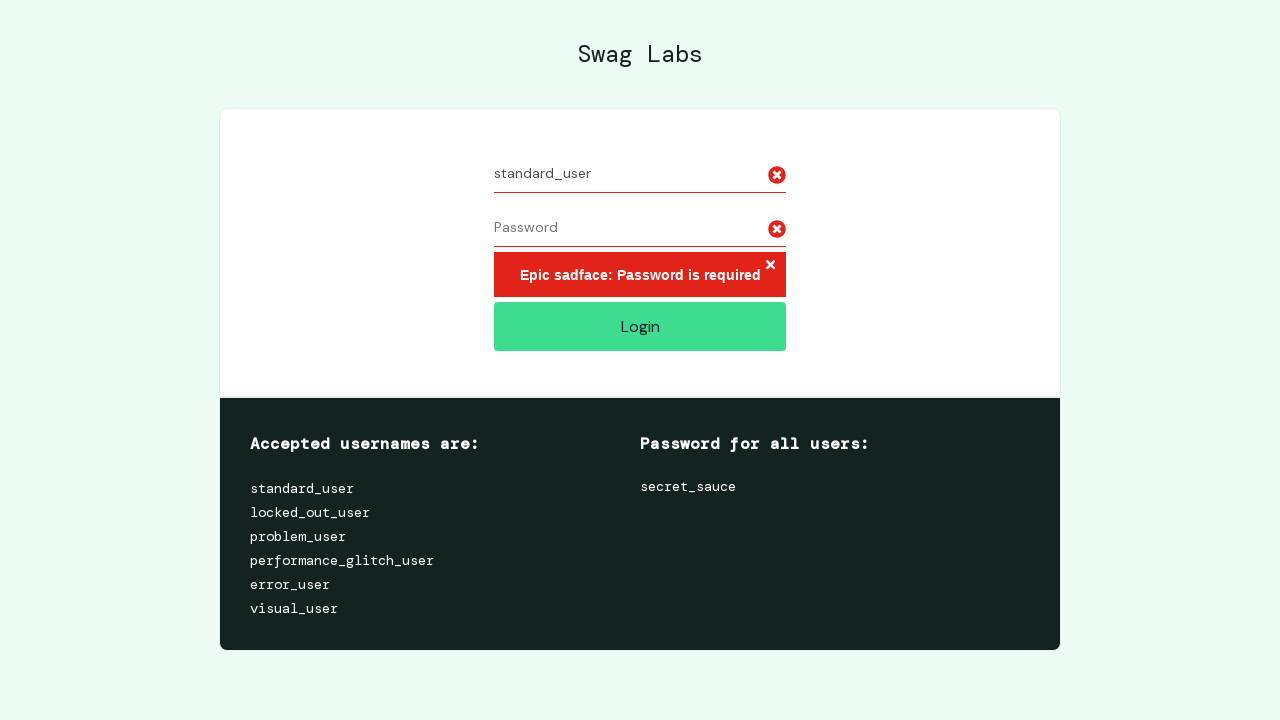